Tests a form submission by filling in first name, last name, and email fields, then clicking the submit button.

Starting URL: https://secure-retreat-92358.herokuapp.com/

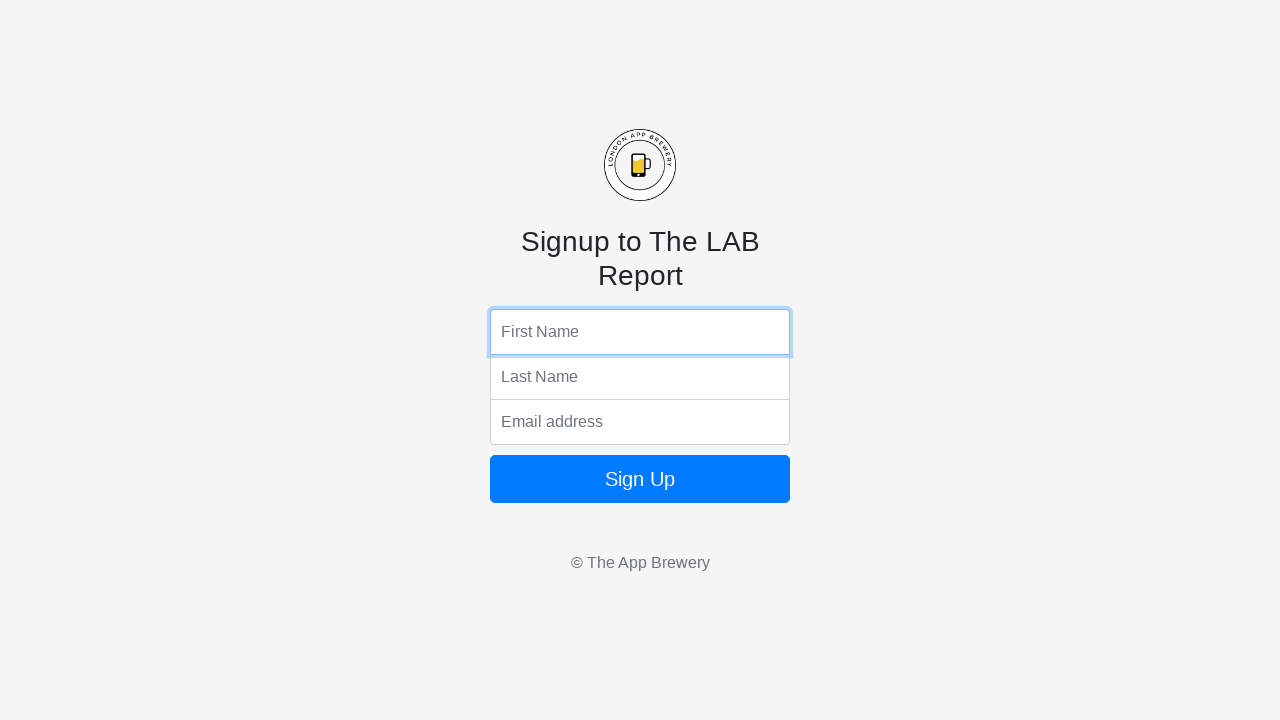

Filled first name field with 'Marcus' on form input:nth-of-type(1)
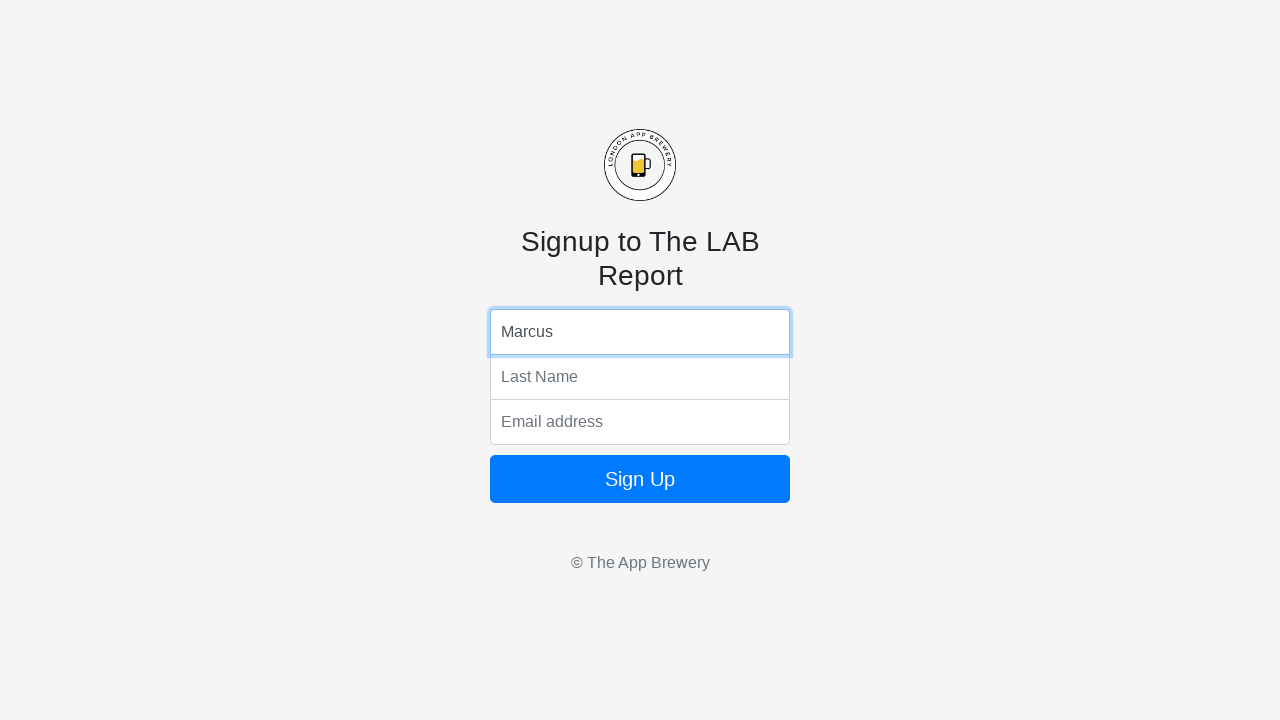

Filled last name field with 'Thompson' on form input:nth-of-type(2)
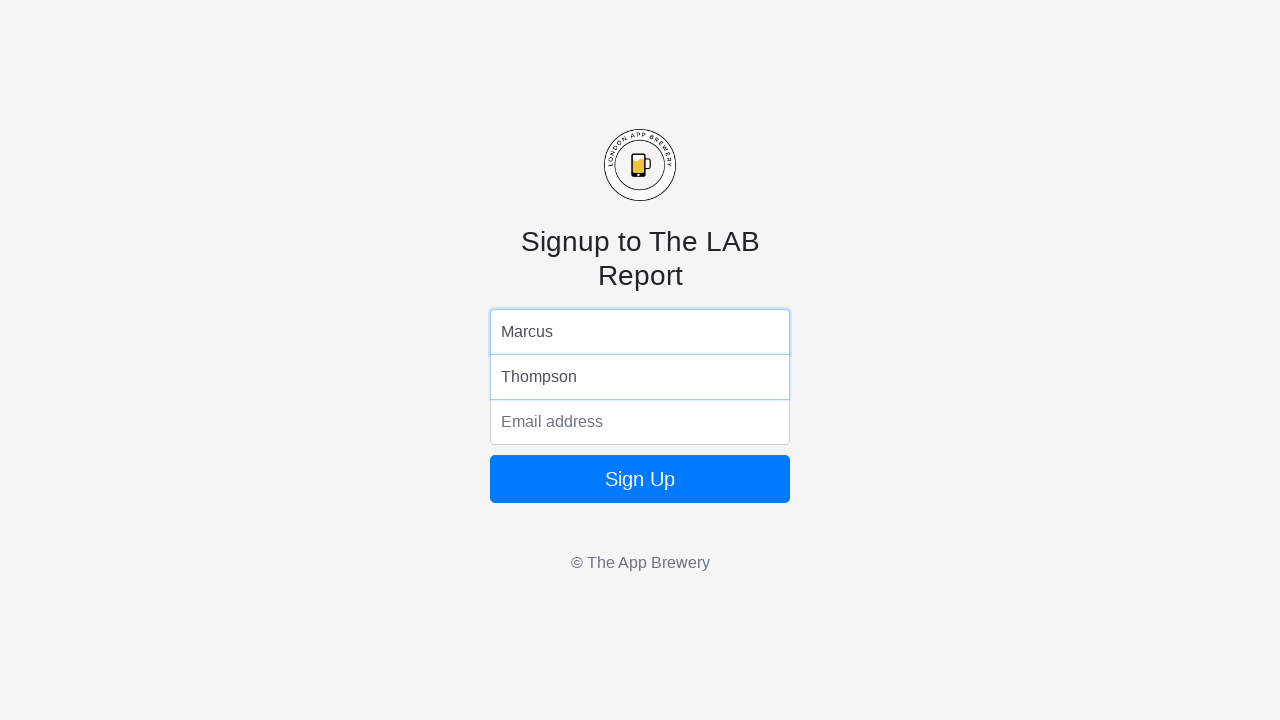

Filled email field with 'marcus.thompson@example.com' on form input:nth-of-type(3)
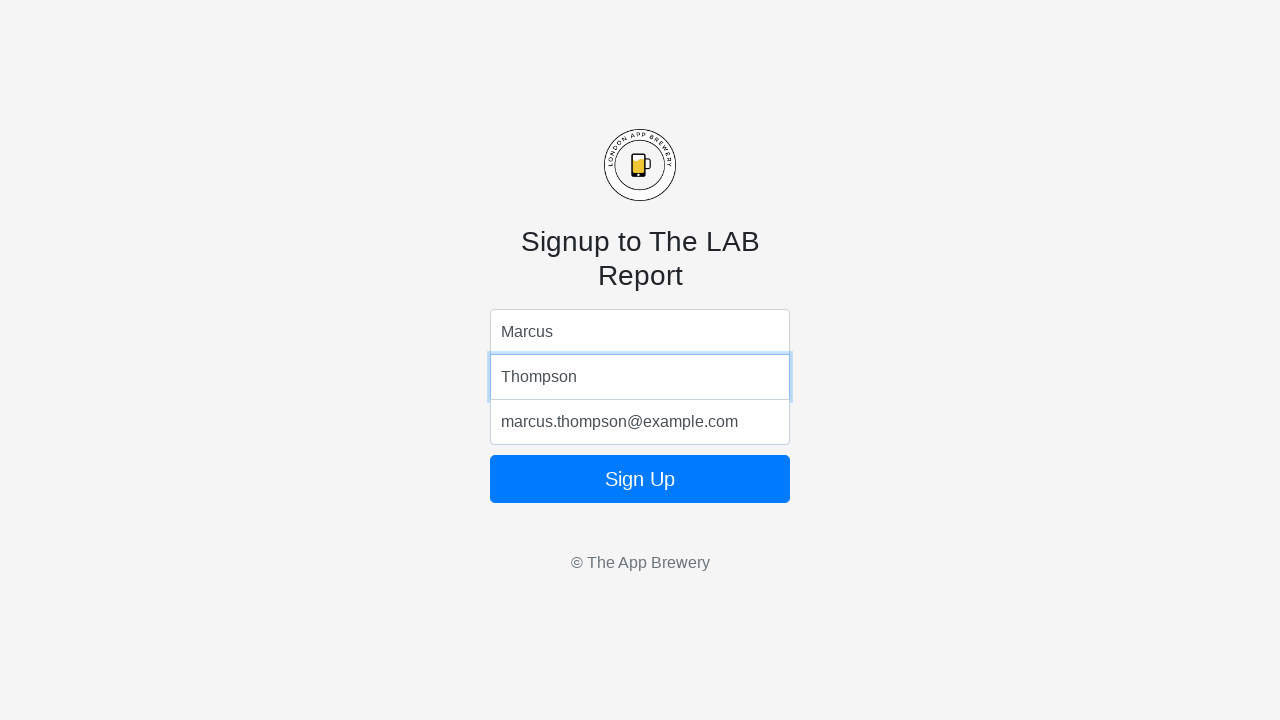

Clicked form submit button at (640, 479) on form button
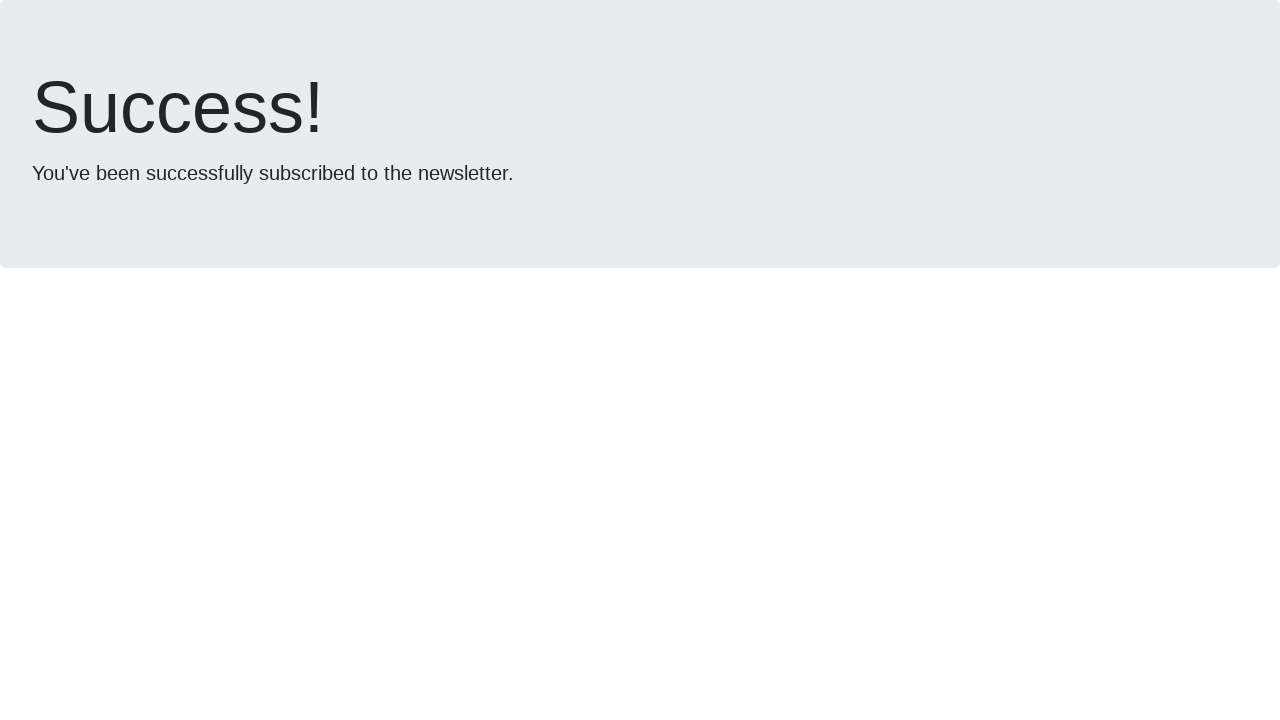

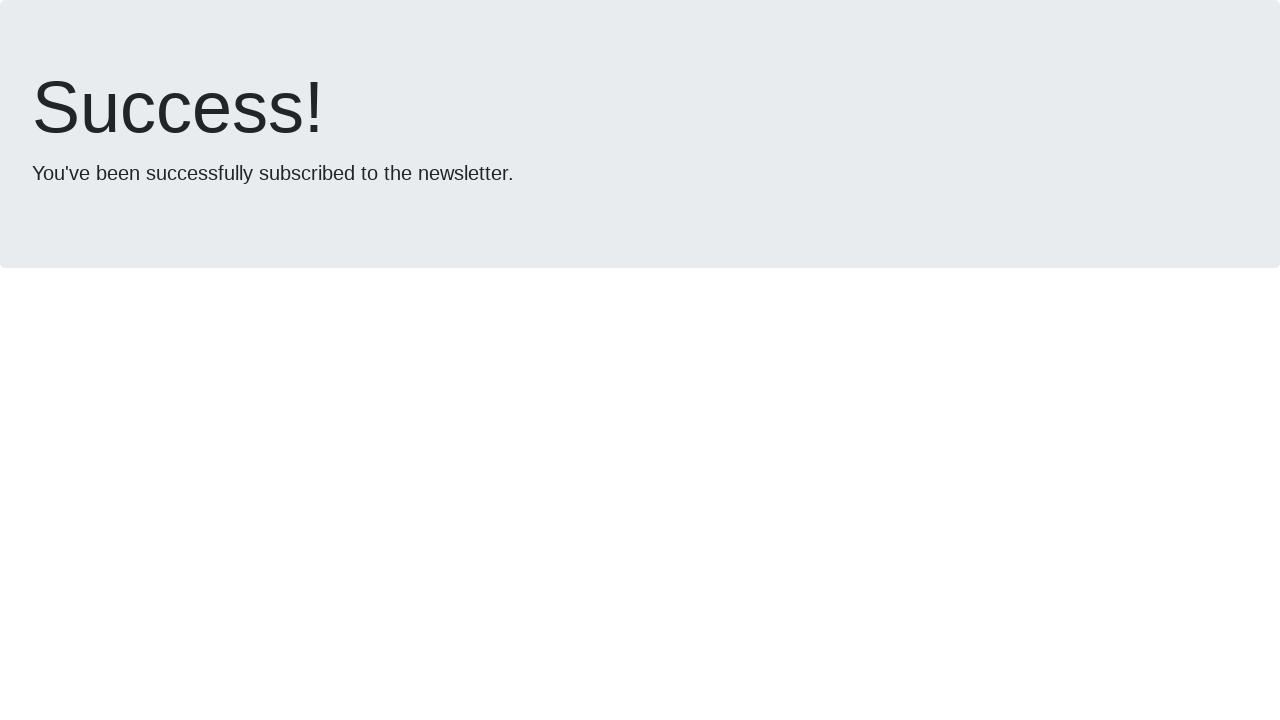